Tests the add/remove elements functionality by clicking the "Add Element" button 5 times and verifying that delete buttons are created.

Starting URL: http://the-internet.herokuapp.com/add_remove_elements/

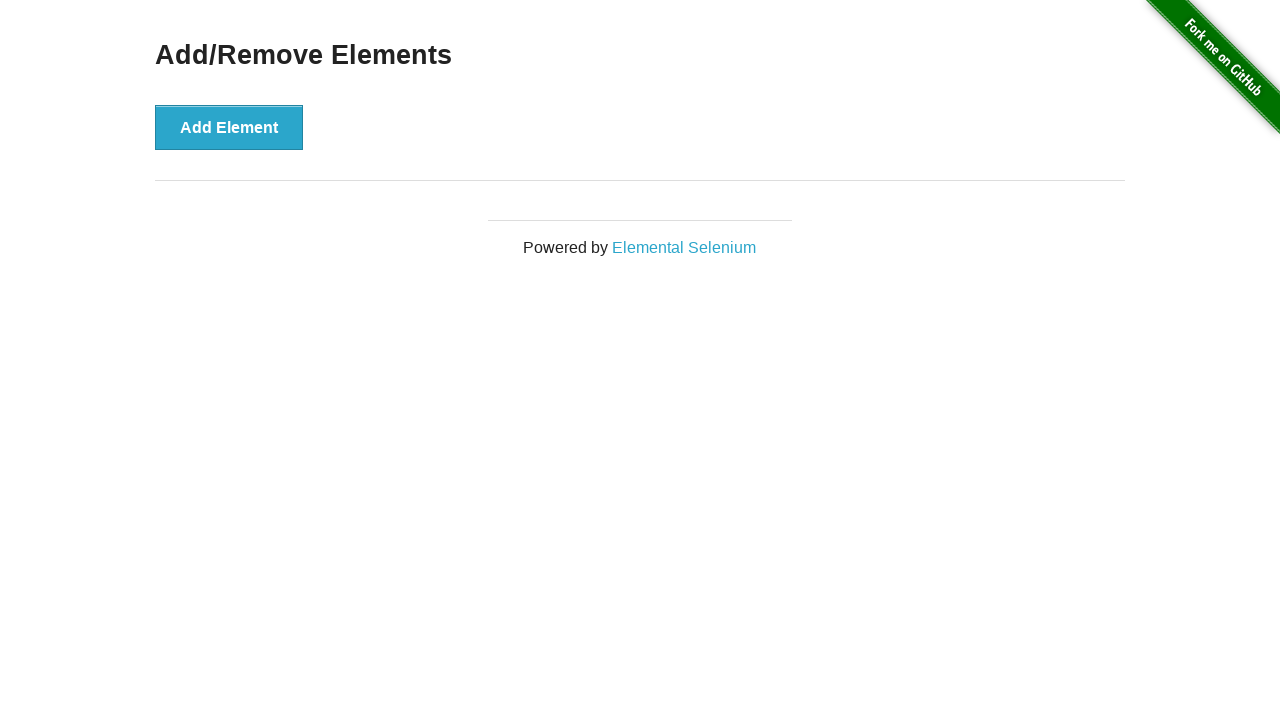

Clicked 'Add Element' button (iteration 1 of 5) at (229, 127) on xpath=//*[@id="content"]/div/button
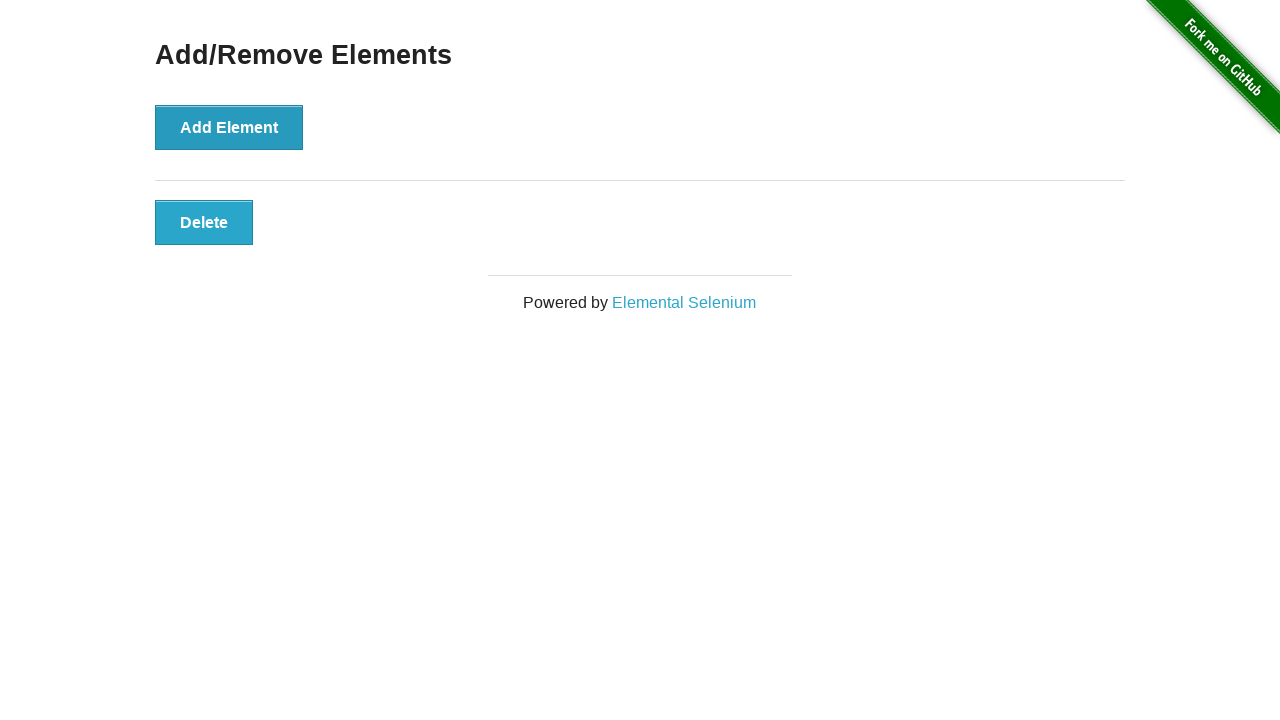

Clicked 'Add Element' button (iteration 2 of 5) at (229, 127) on xpath=//*[@id="content"]/div/button
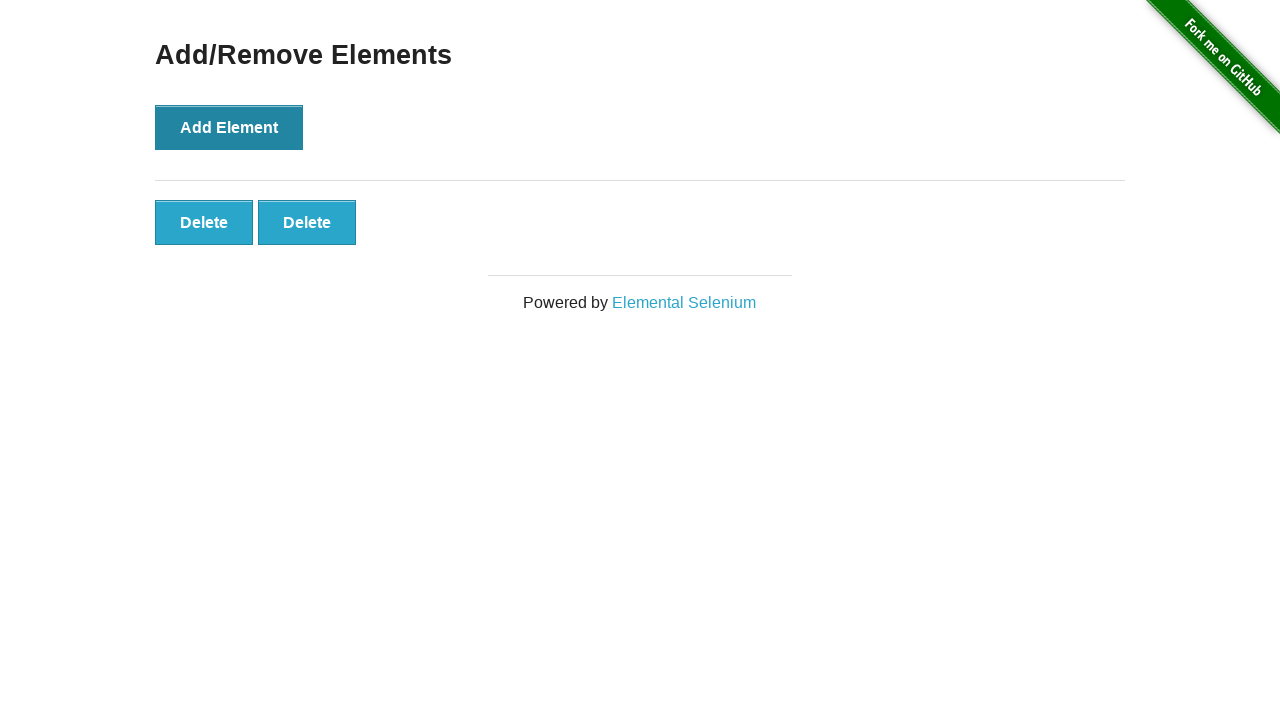

Clicked 'Add Element' button (iteration 3 of 5) at (229, 127) on xpath=//*[@id="content"]/div/button
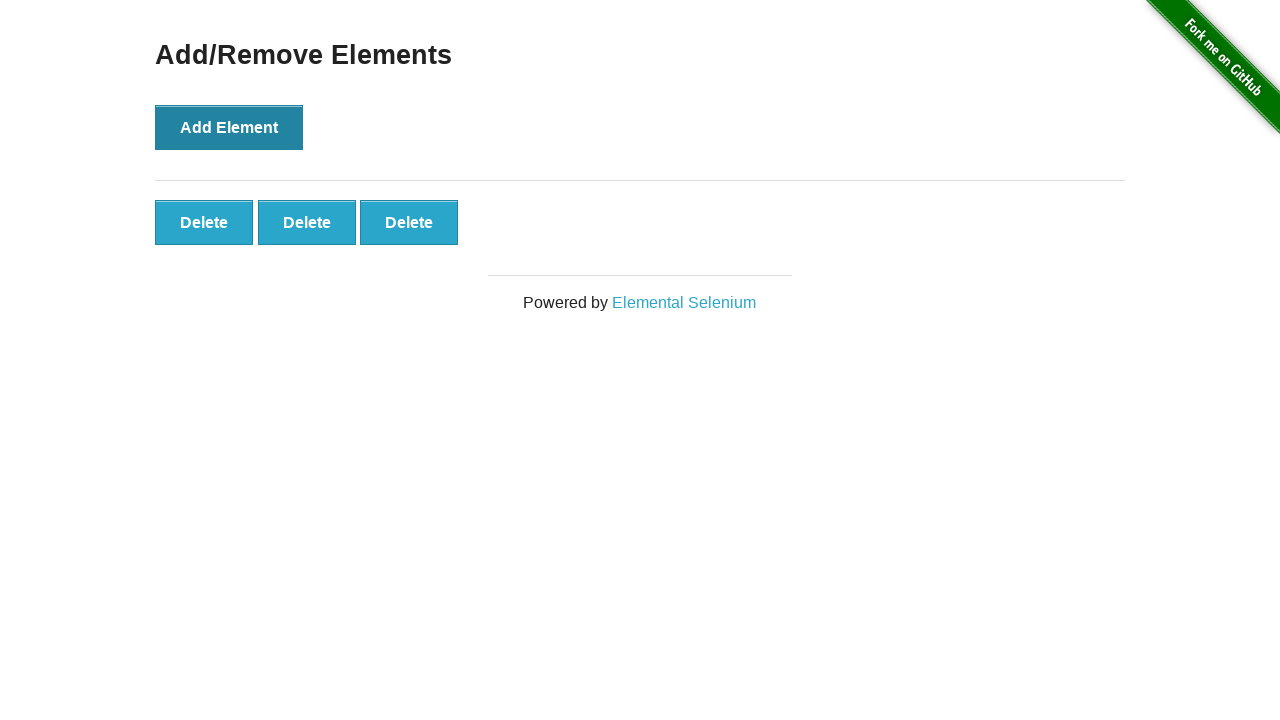

Clicked 'Add Element' button (iteration 4 of 5) at (229, 127) on xpath=//*[@id="content"]/div/button
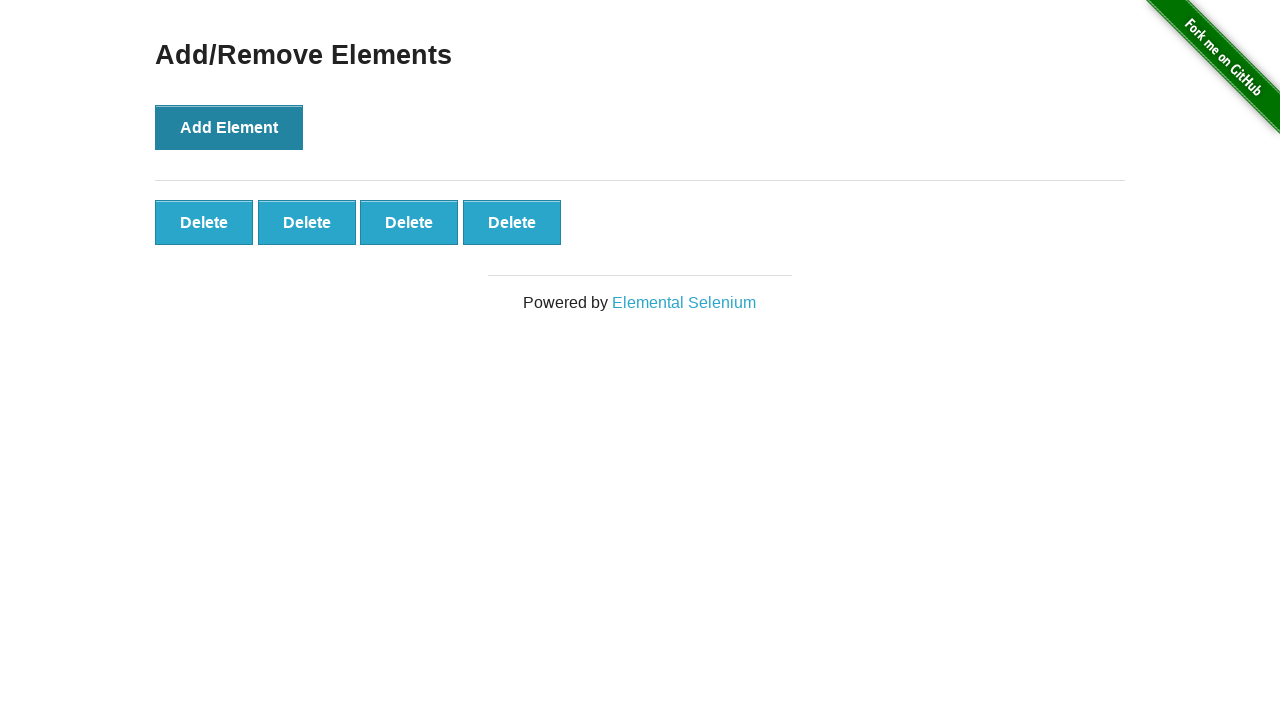

Clicked 'Add Element' button (iteration 5 of 5) at (229, 127) on xpath=//*[@id="content"]/div/button
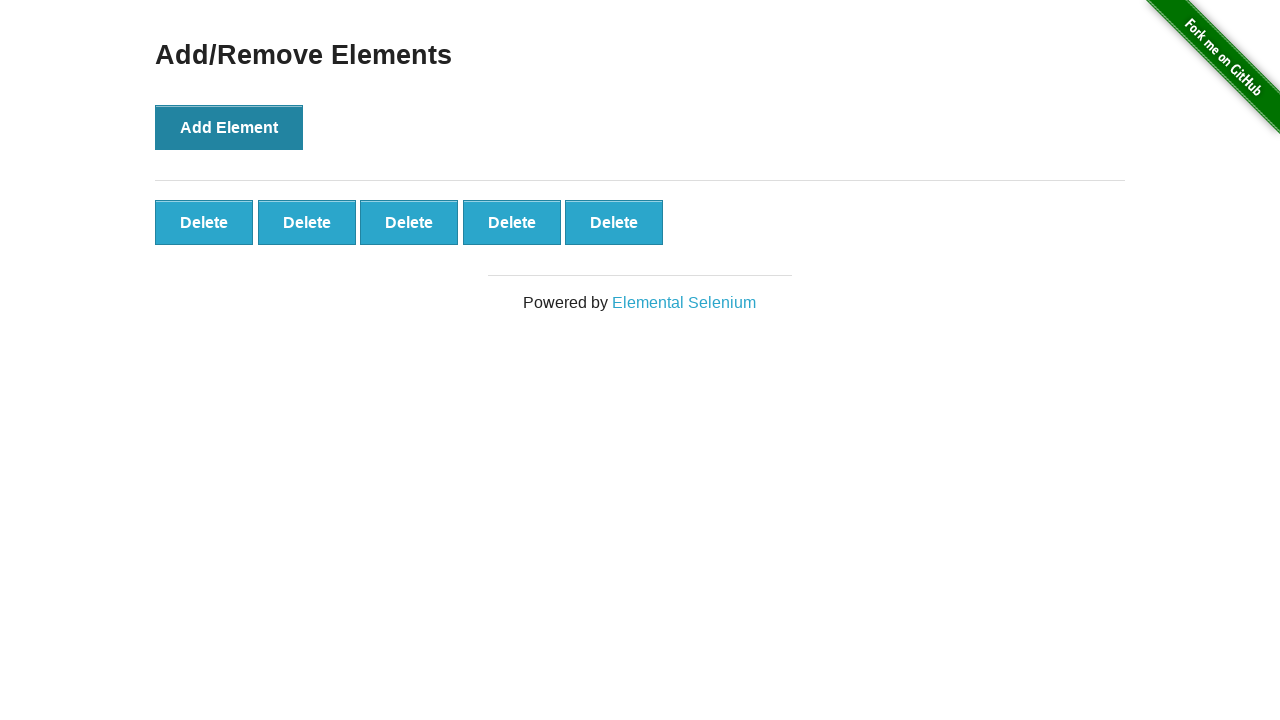

Waited for delete buttons to appear
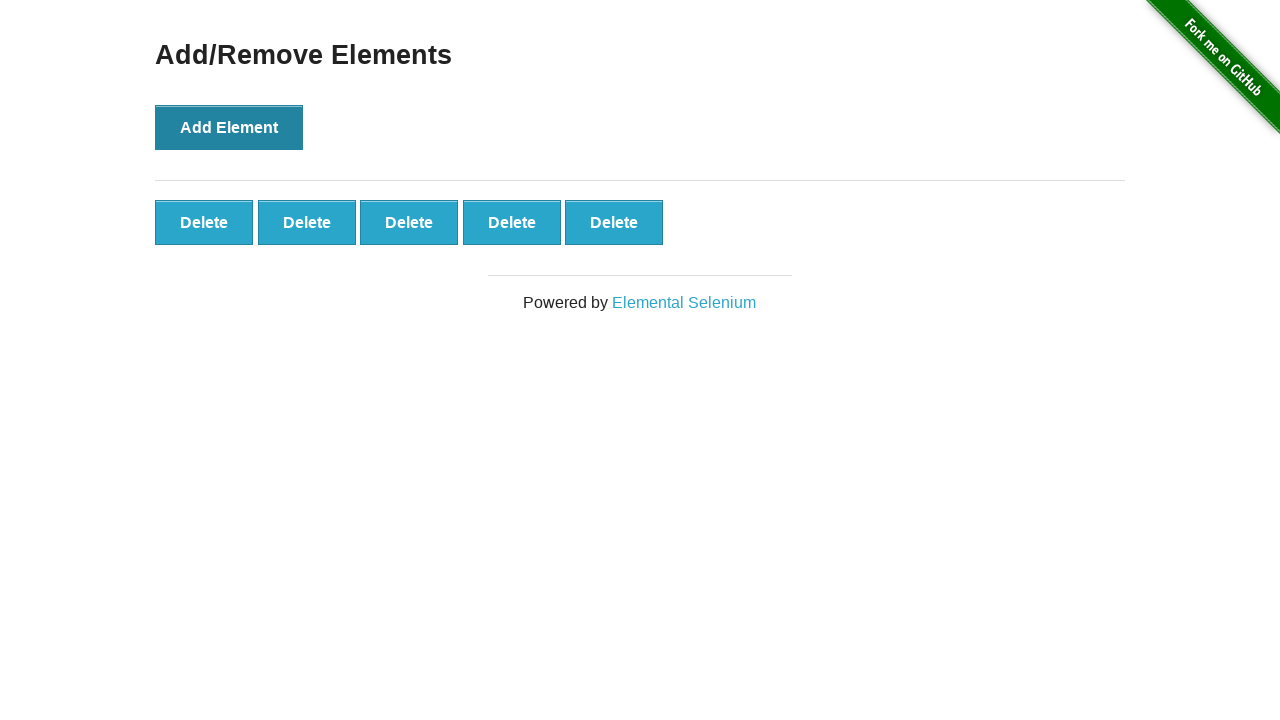

Retrieved all delete buttons from the page
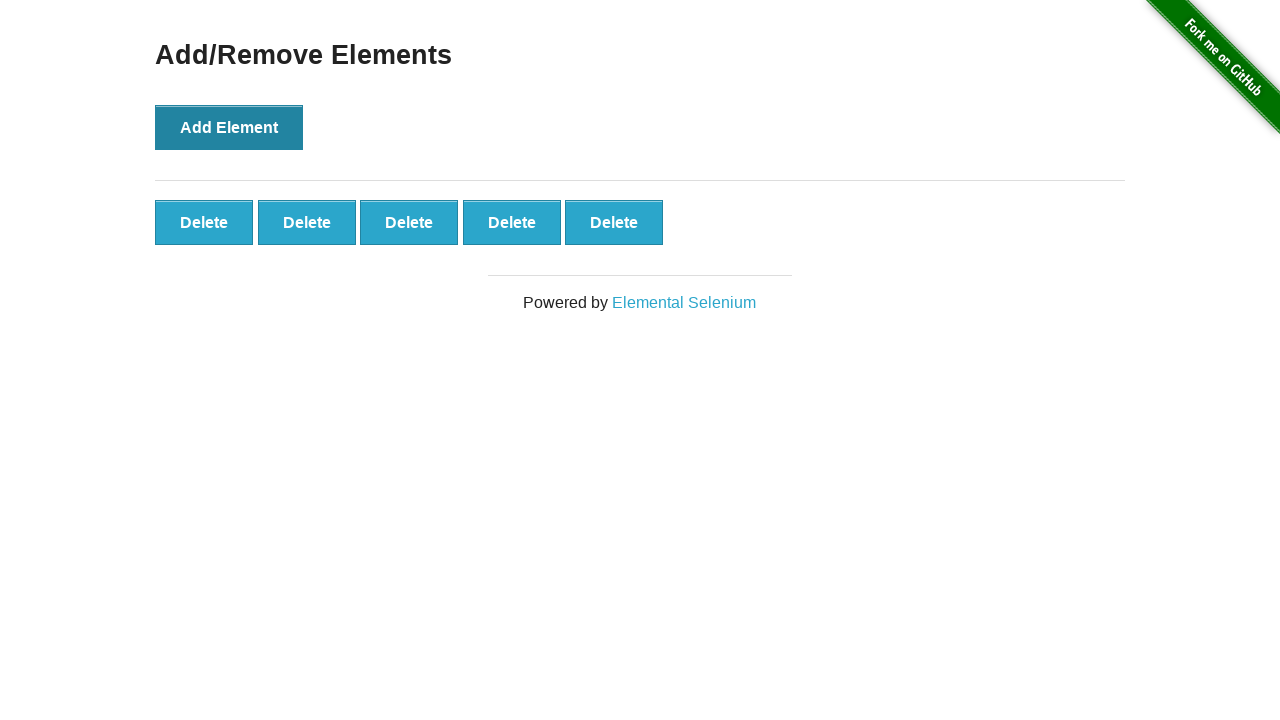

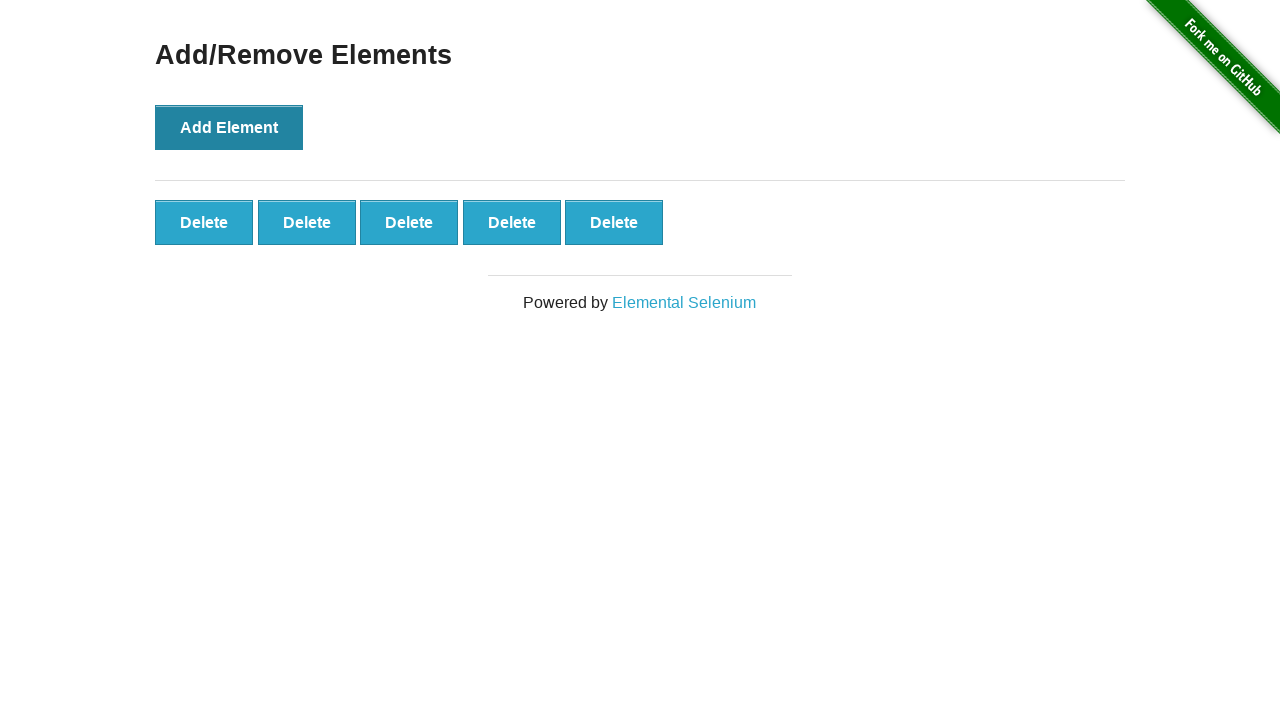